Tests password required validation by leaving password field empty and verifying error message

Starting URL: https://www.saucedemo.com

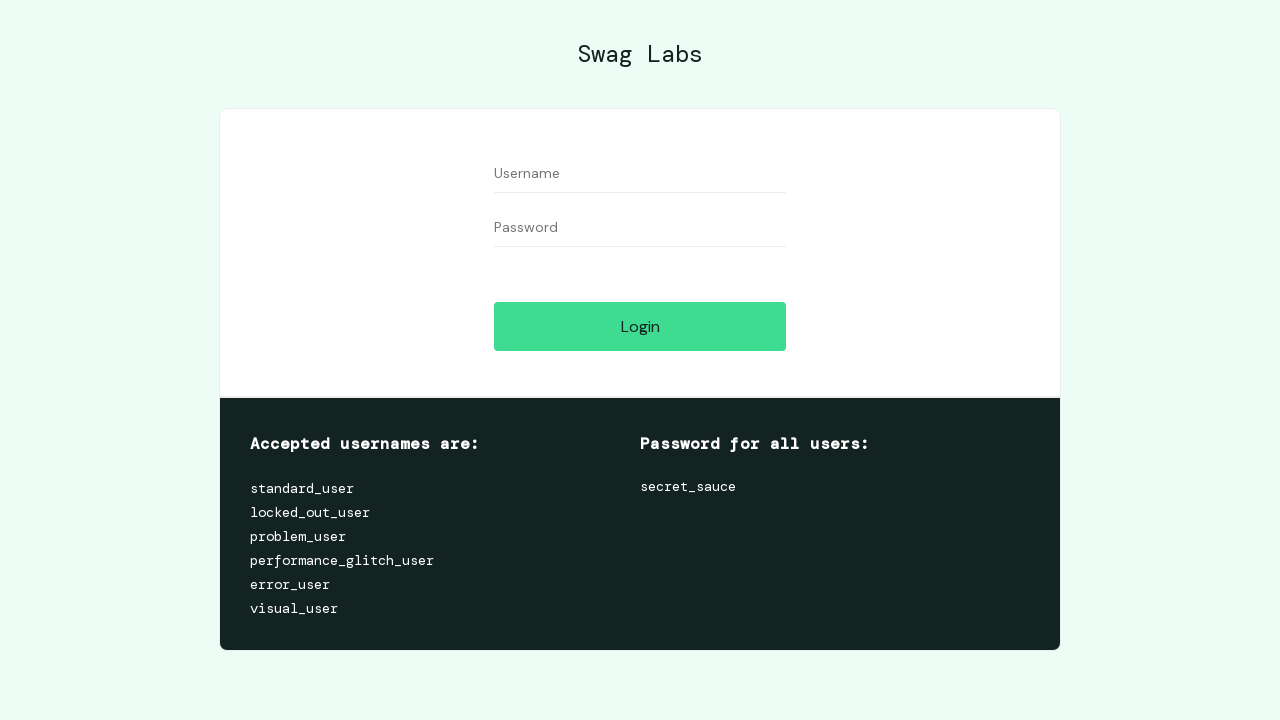

Filled username field with 'testuser123' on #user-name
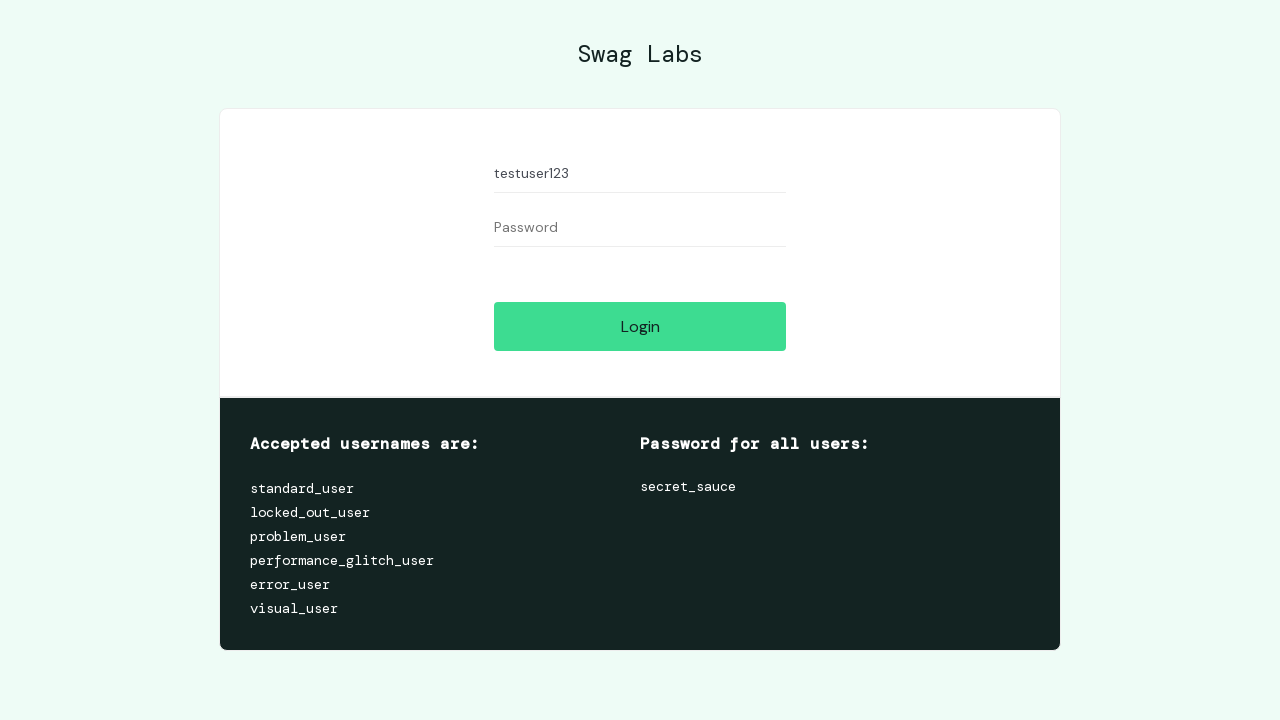

Left password field empty on #password
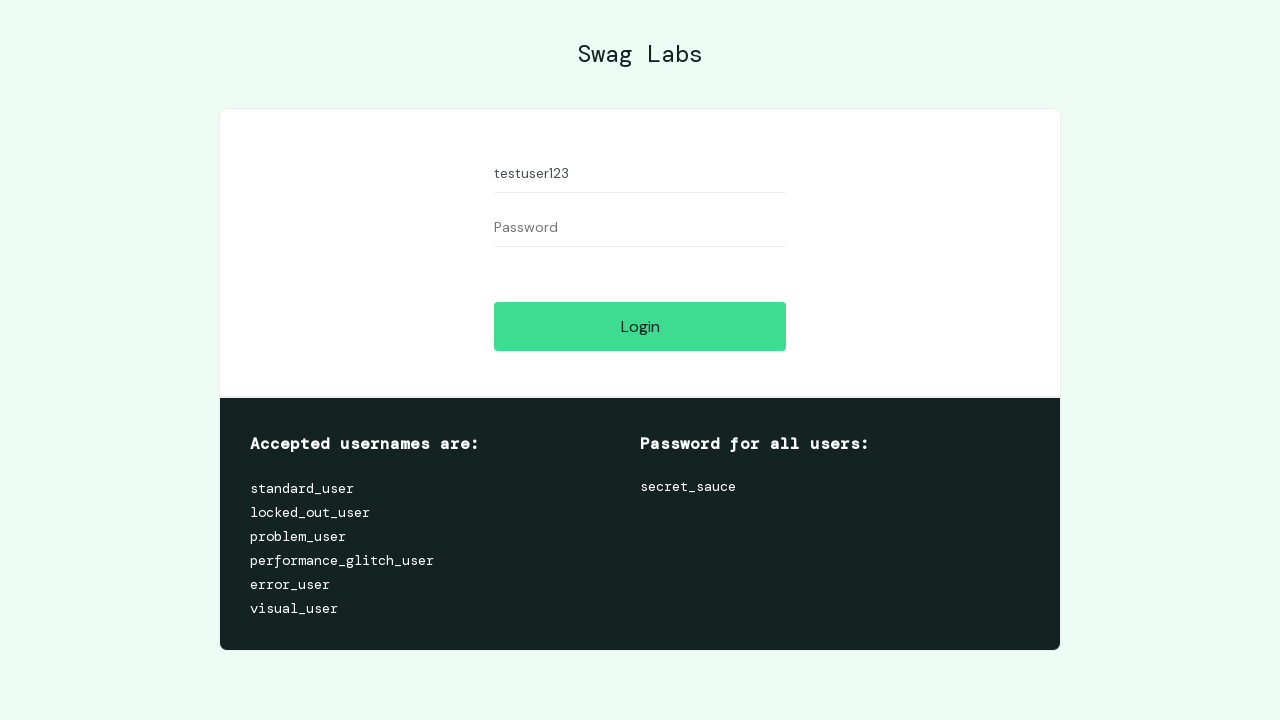

Clicked login button at (640, 326) on #login-button
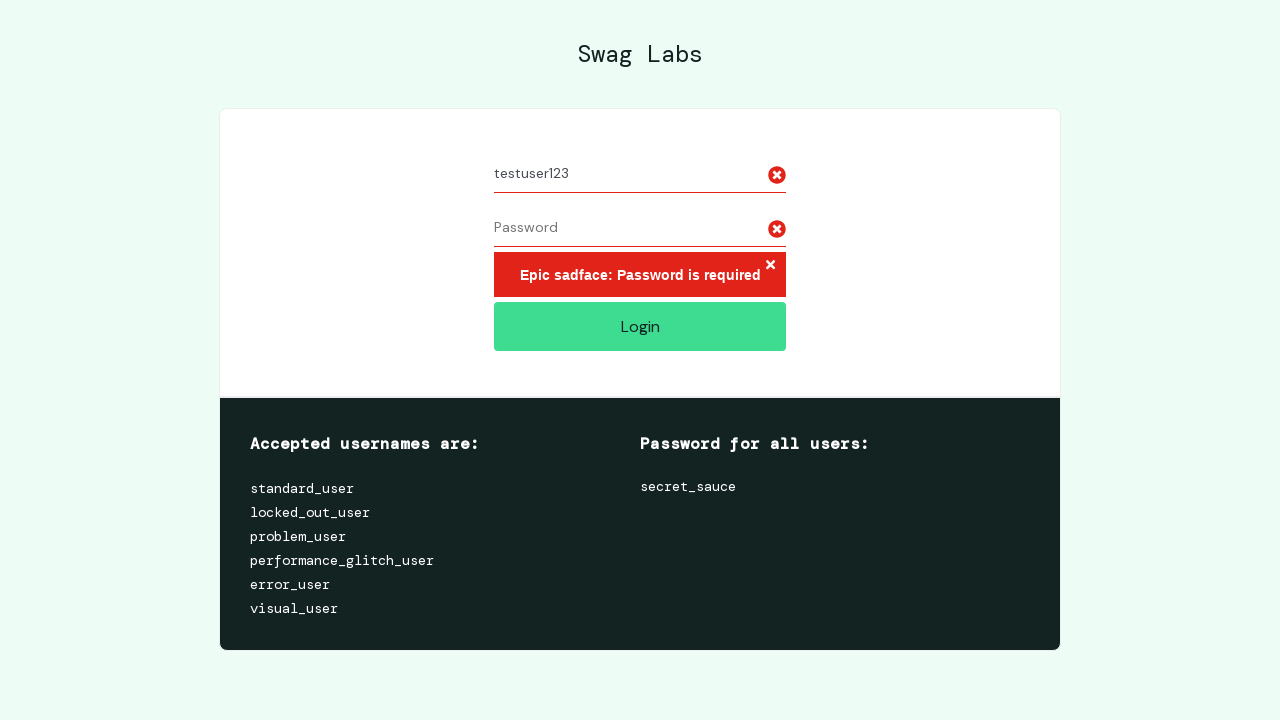

Password required error message appeared
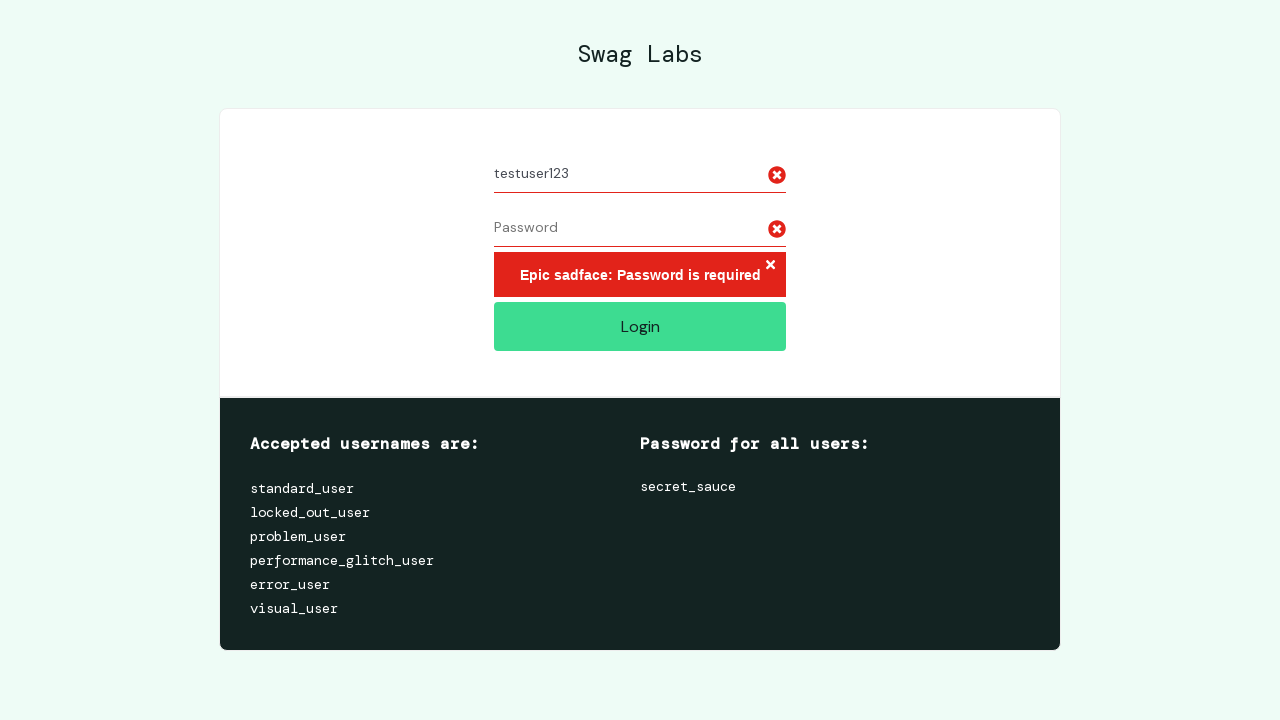

Located error message element
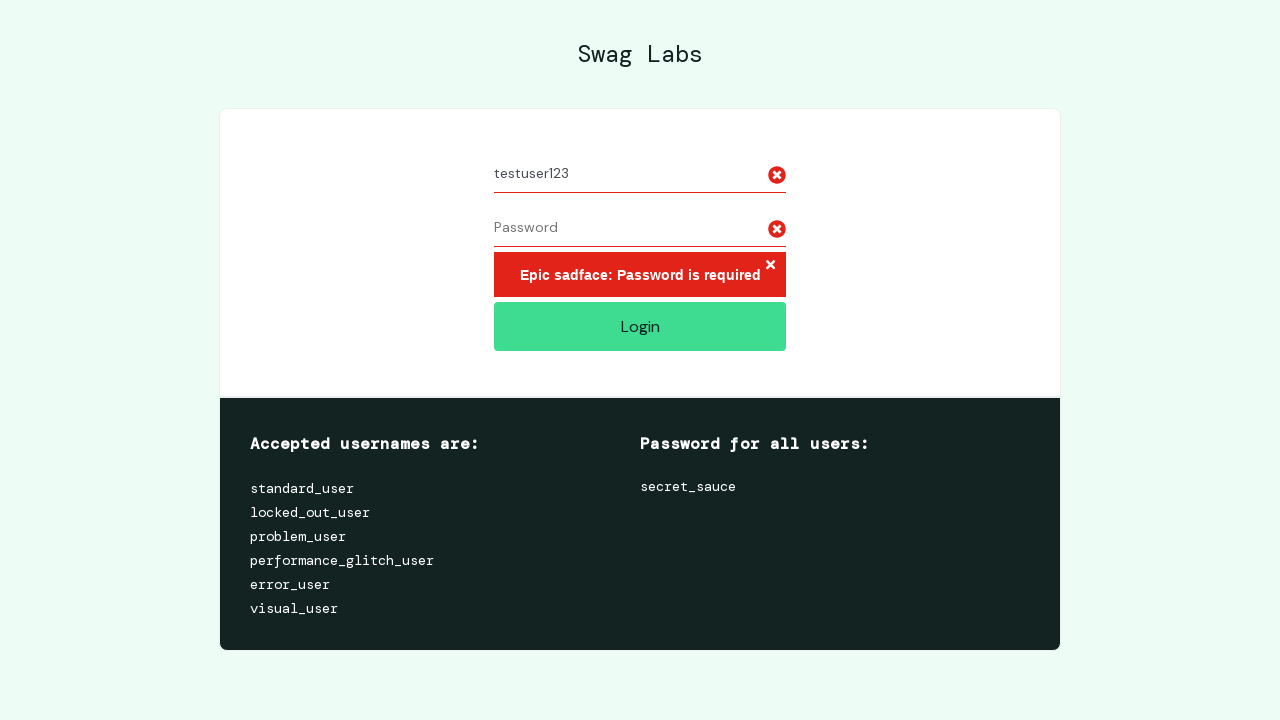

Verified error message text is 'Epic sadface: Password is required'
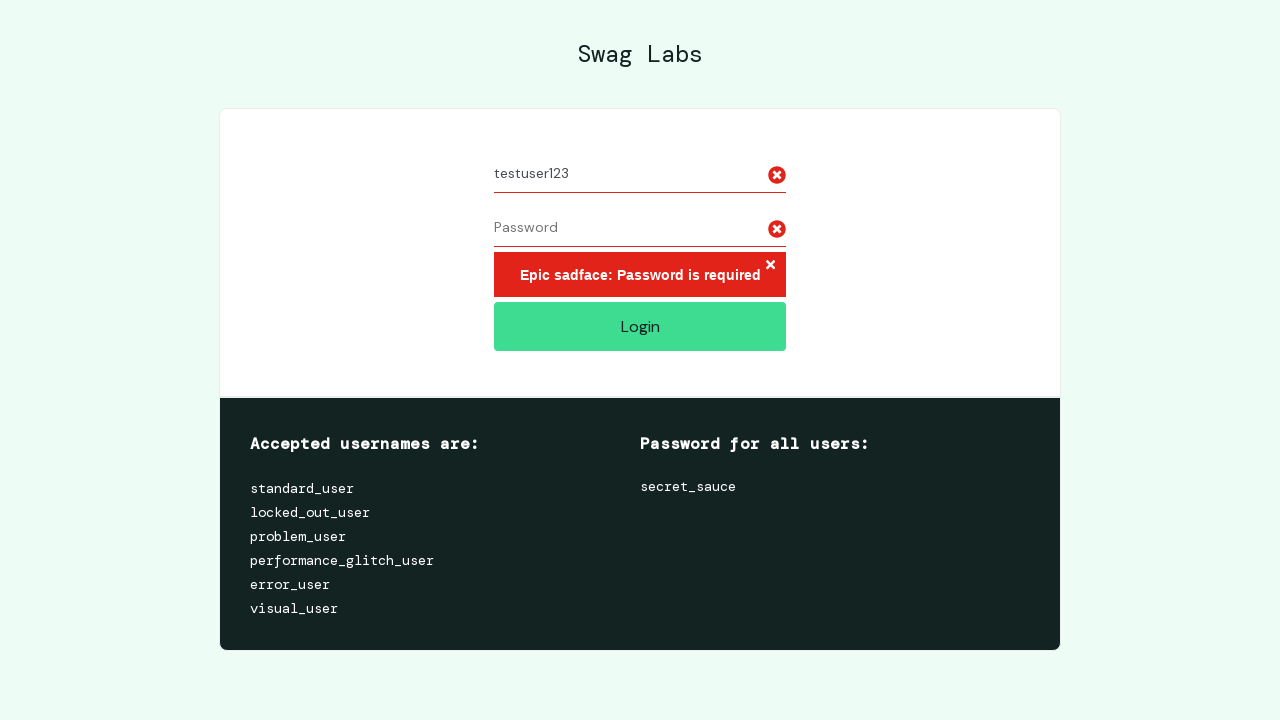

Clicked close button on error message at (770, 266) on xpath=//*[@id='login_button_container']/div/form/div[3]/h3/button
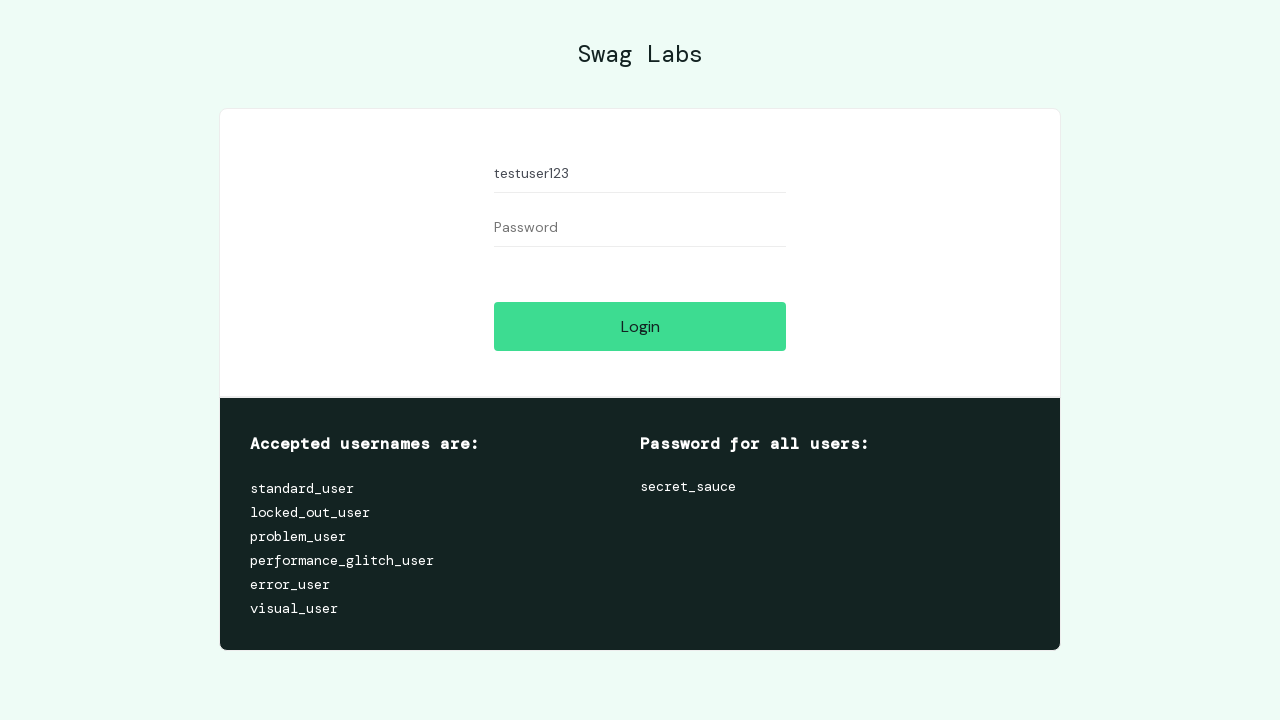

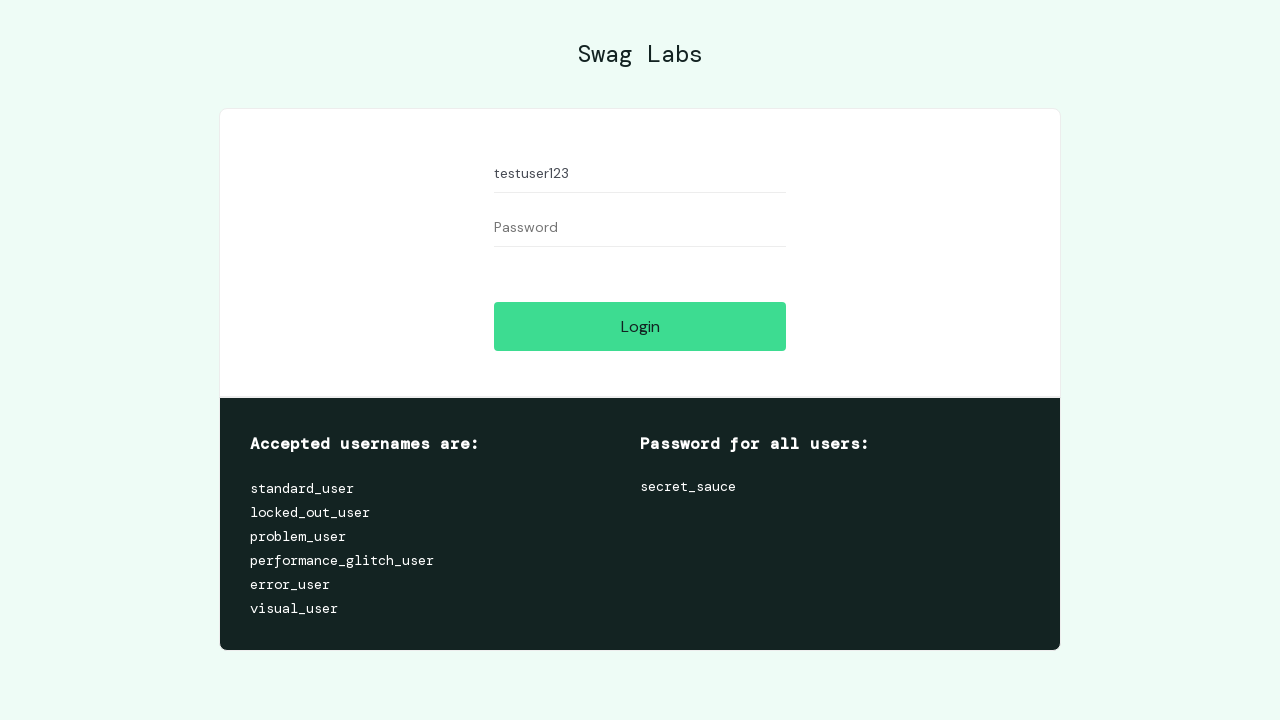